Tests the Add/Remove Elements functionality by clicking the "Add Element" button to create a Delete button, verifying it appears, then clicking Delete and verifying it disappears.

Starting URL: http://the-internet.herokuapp.com/add_remove_elements/

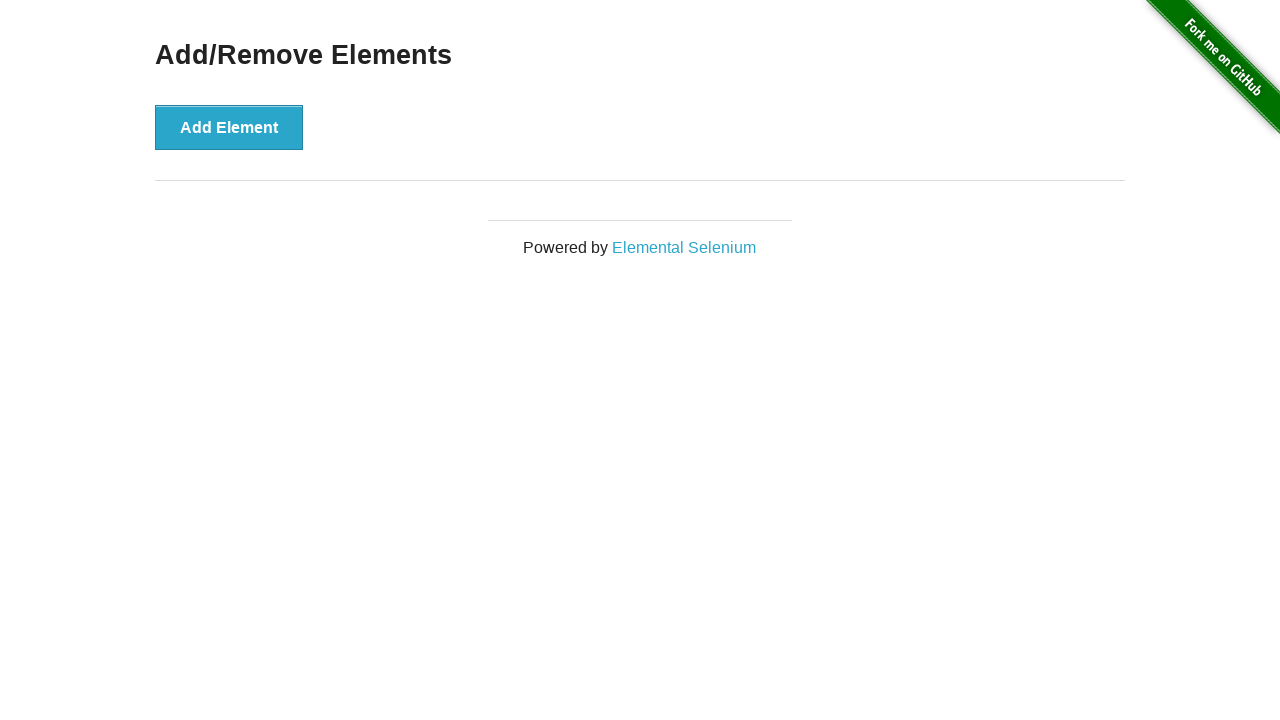

Clicked 'Add Element' button to create a Delete button at (229, 127) on xpath=//button[contains(text(),'Add Element')]
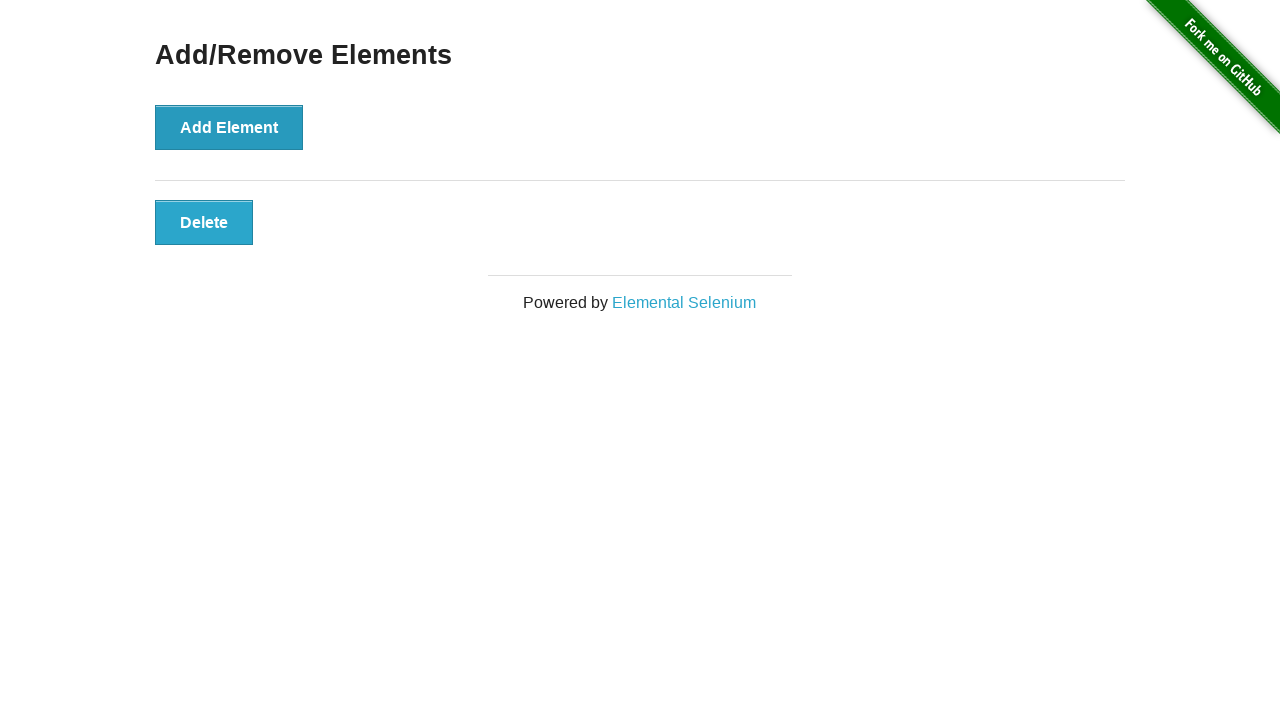

Delete button appeared and is now visible
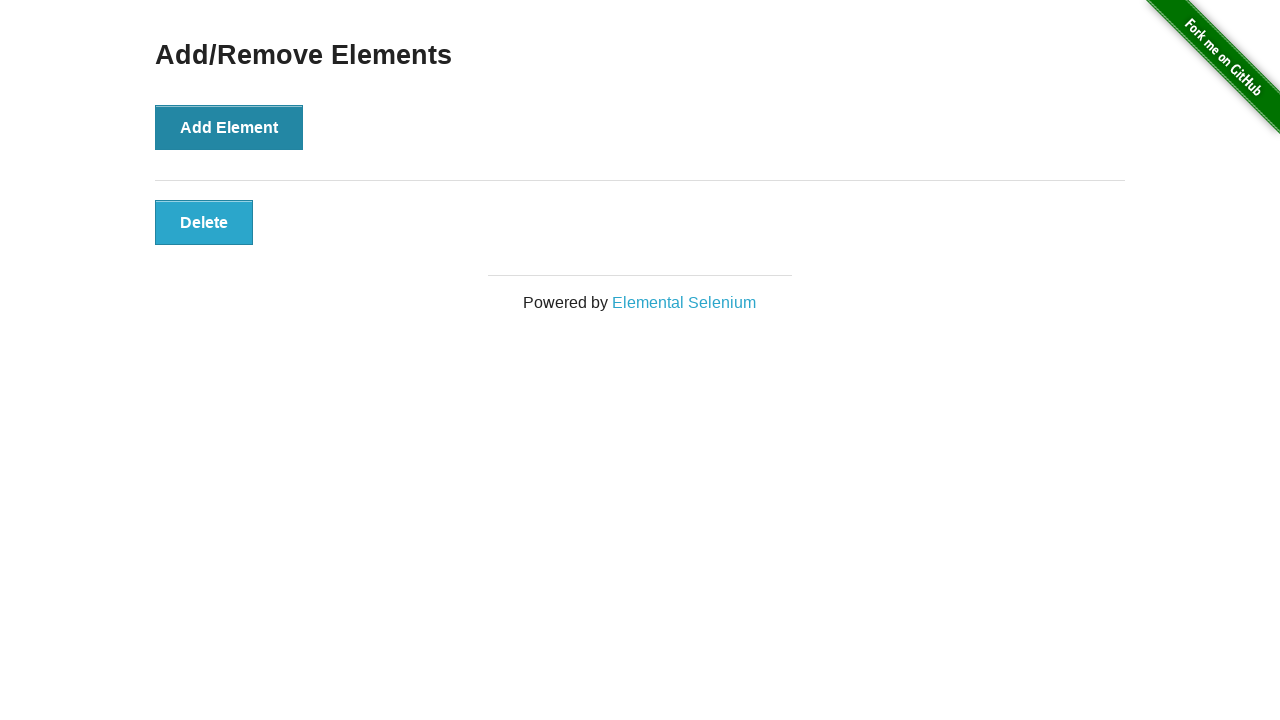

Clicked the Delete button at (204, 222) on xpath=//button[contains(text(),'Delete')]
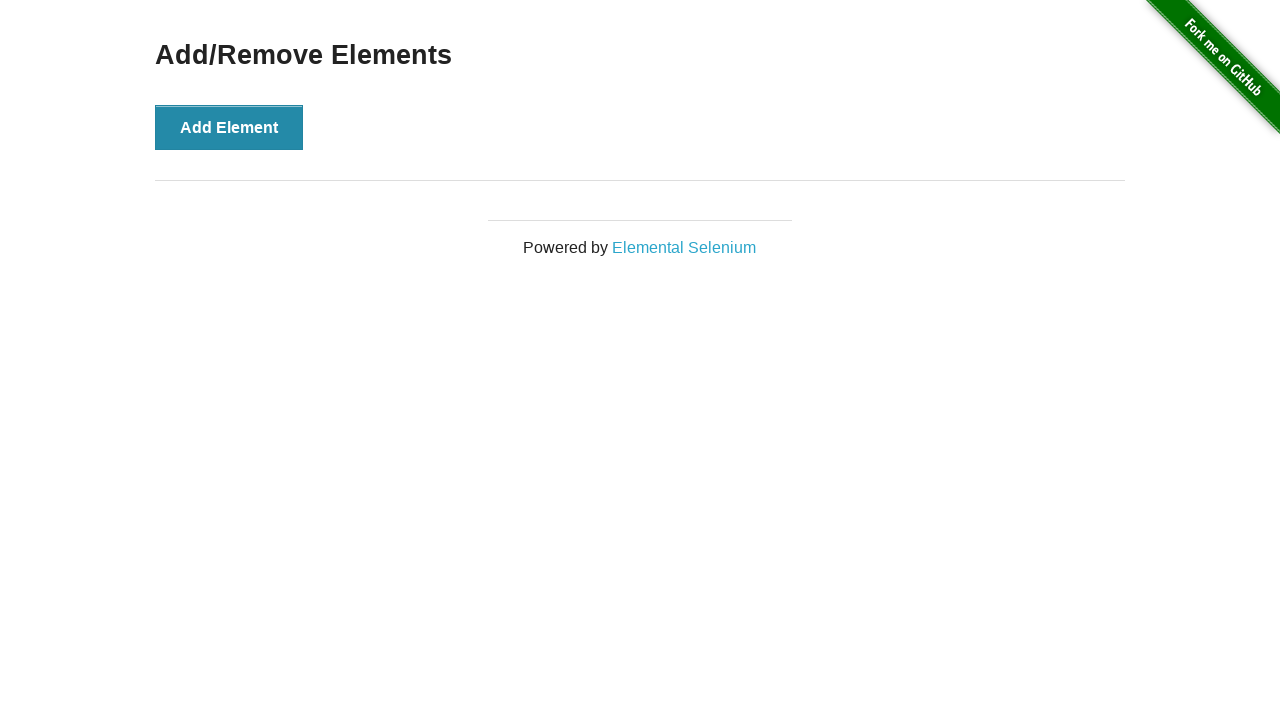

Delete button has disappeared after clicking
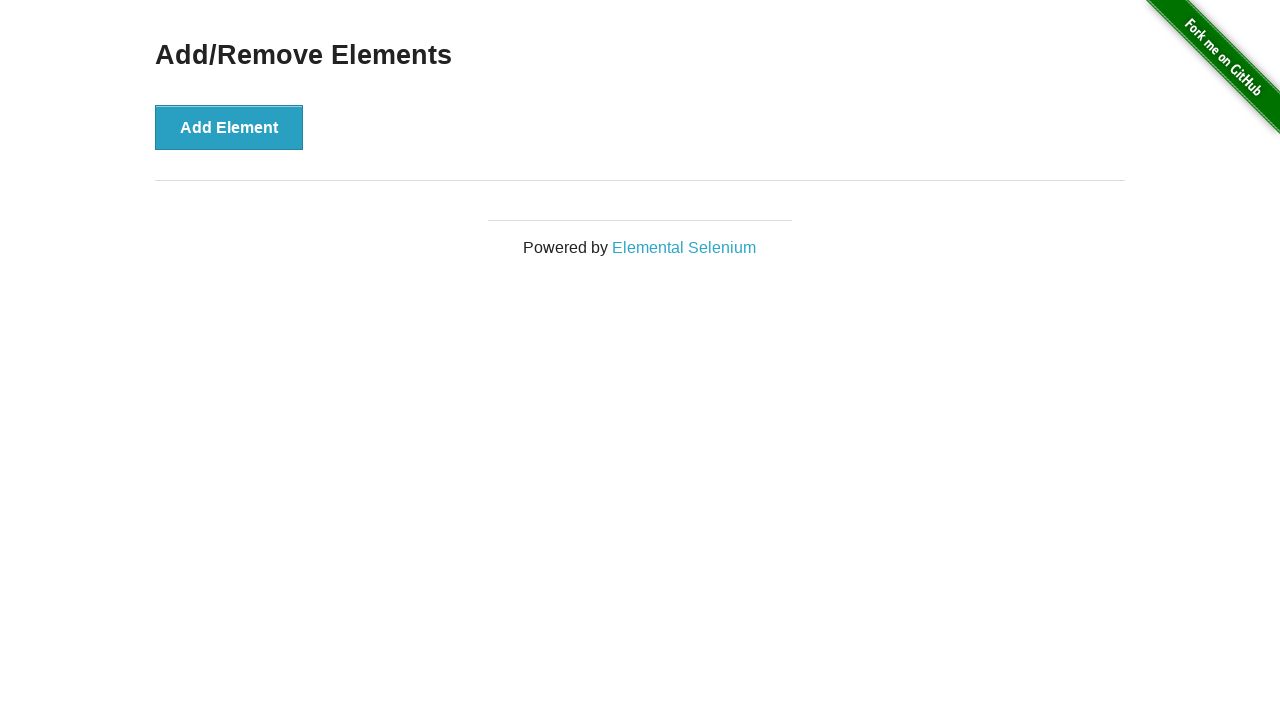

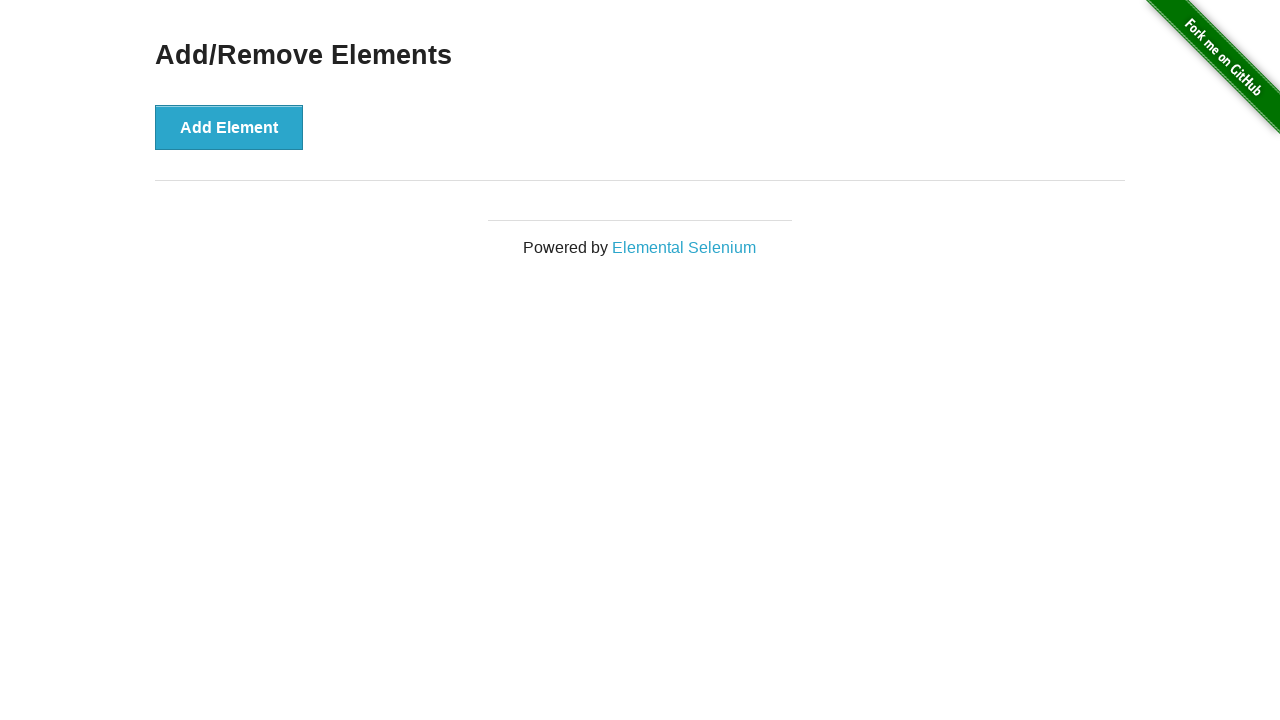